Navigates to a blog page and verifies that links are present on the webpage

Starting URL: https://www.automationtestinginsider.com/p/blog-page.html

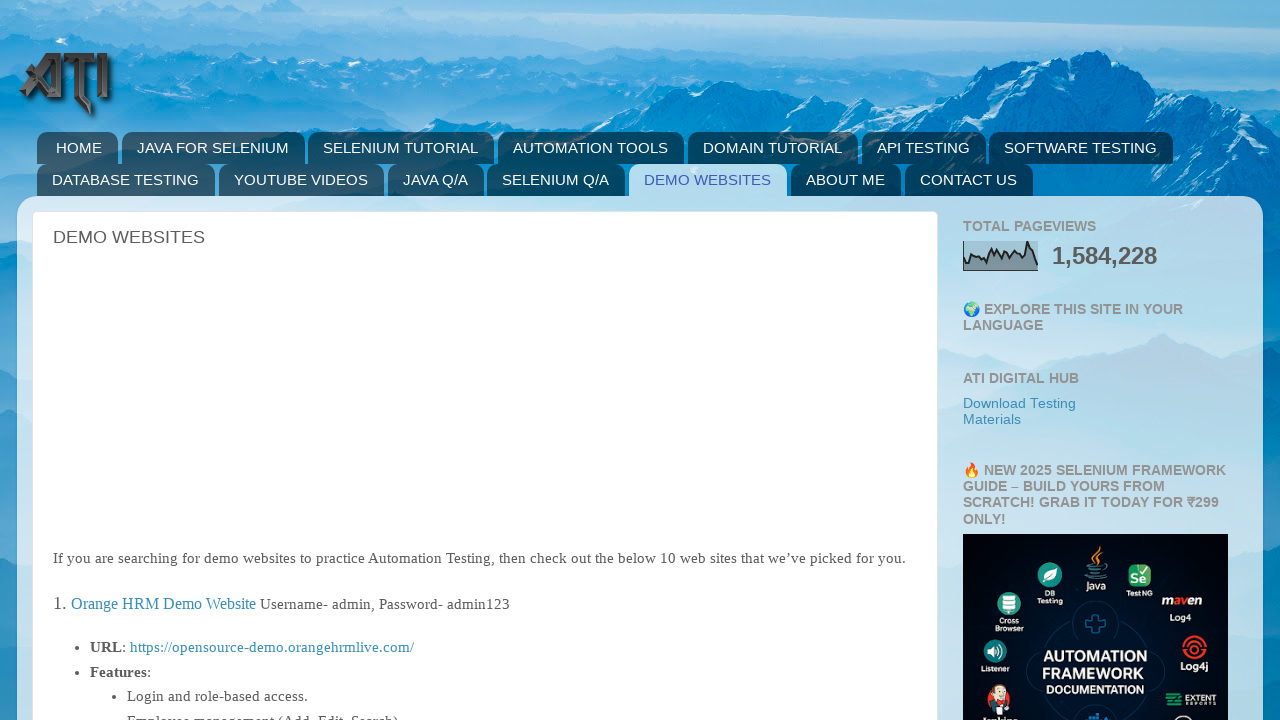

Navigated to blog page at https://www.automationtestinginsider.com/p/blog-page.html
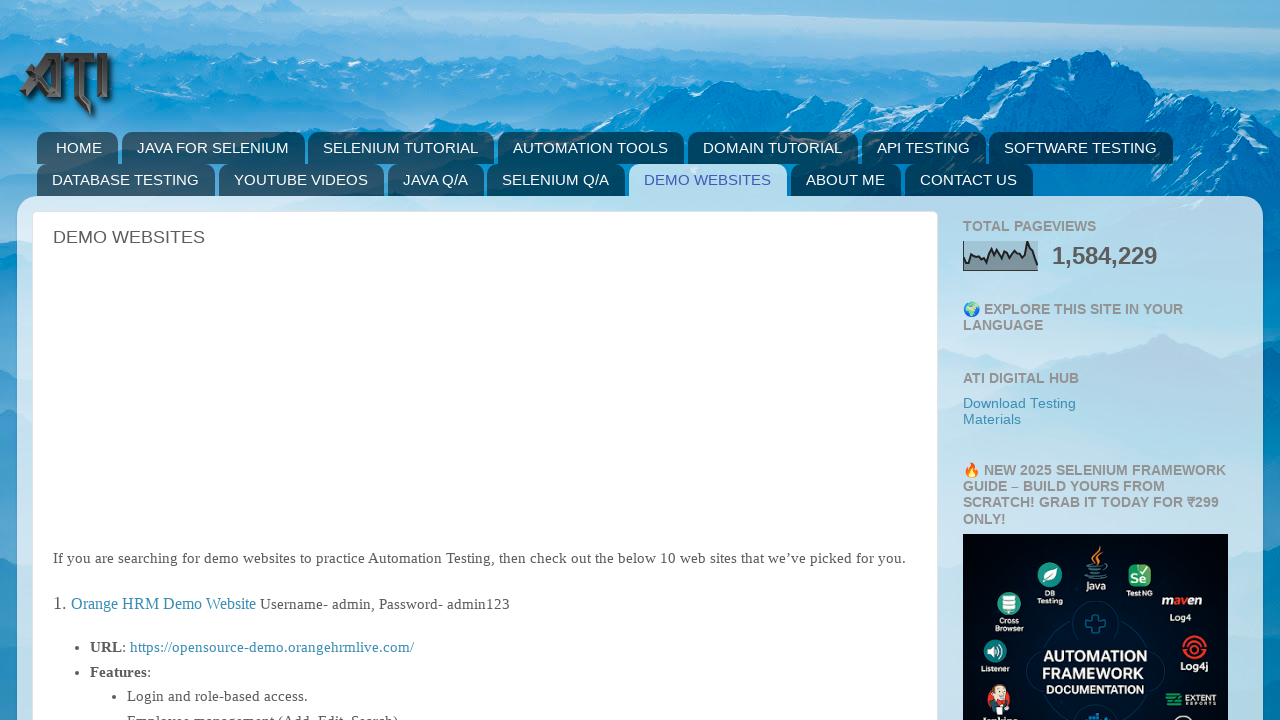

Page loaded and link elements are present
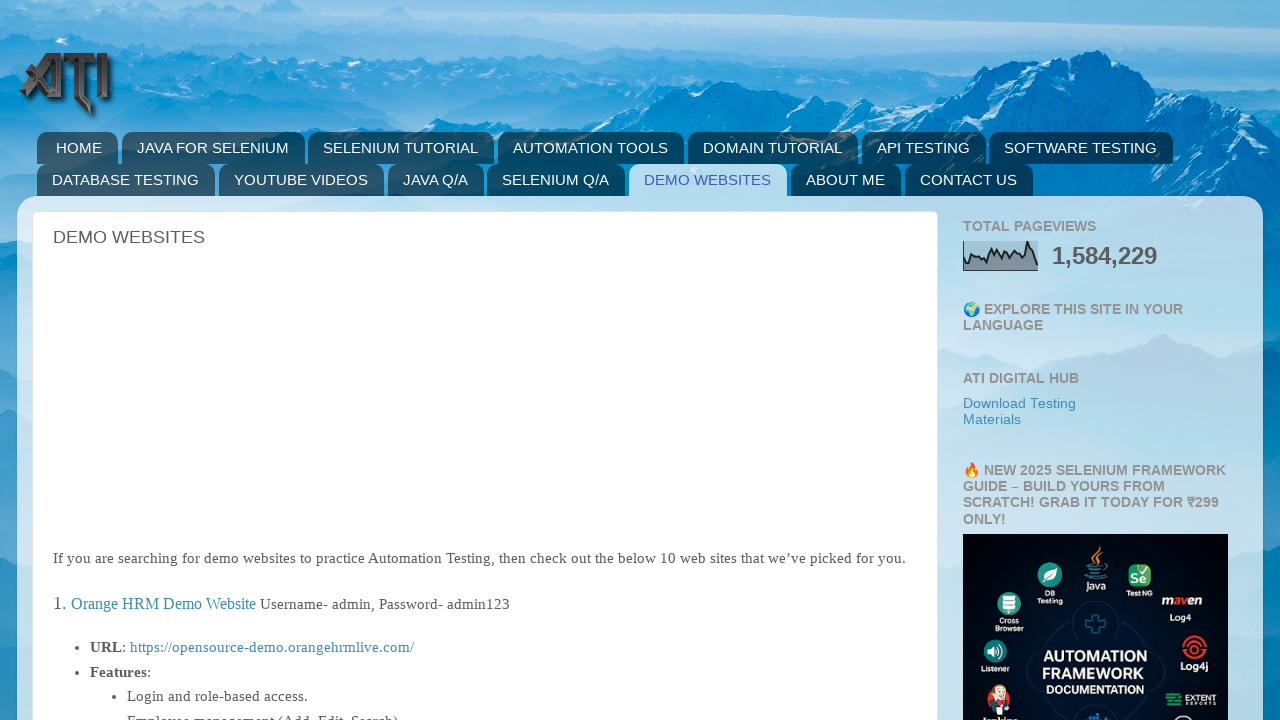

Located all link elements on the page
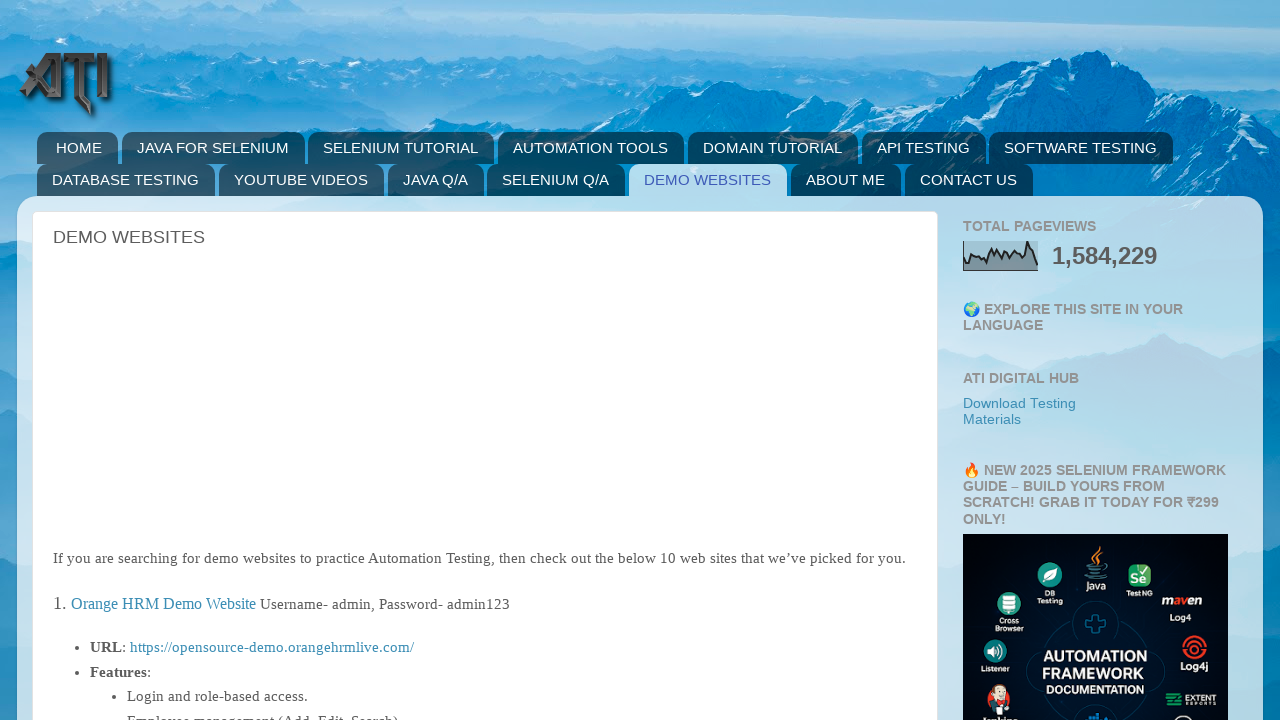

Verified that 214 links are present on the page
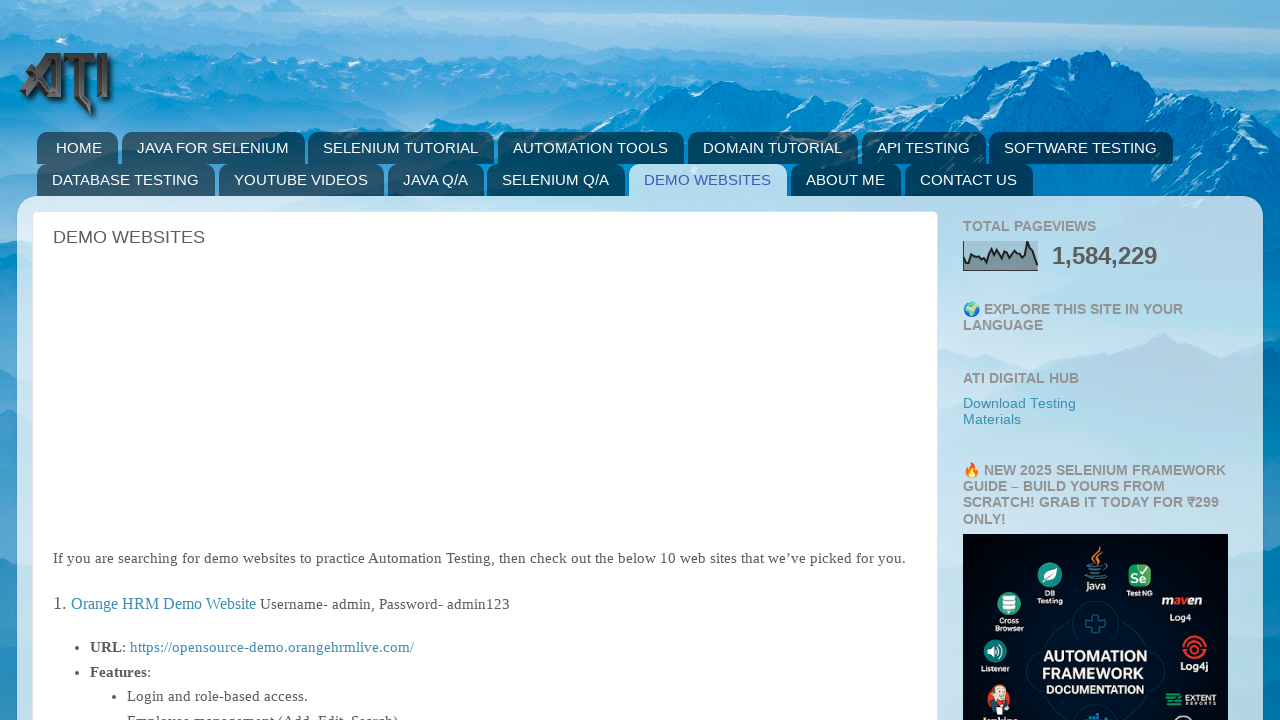

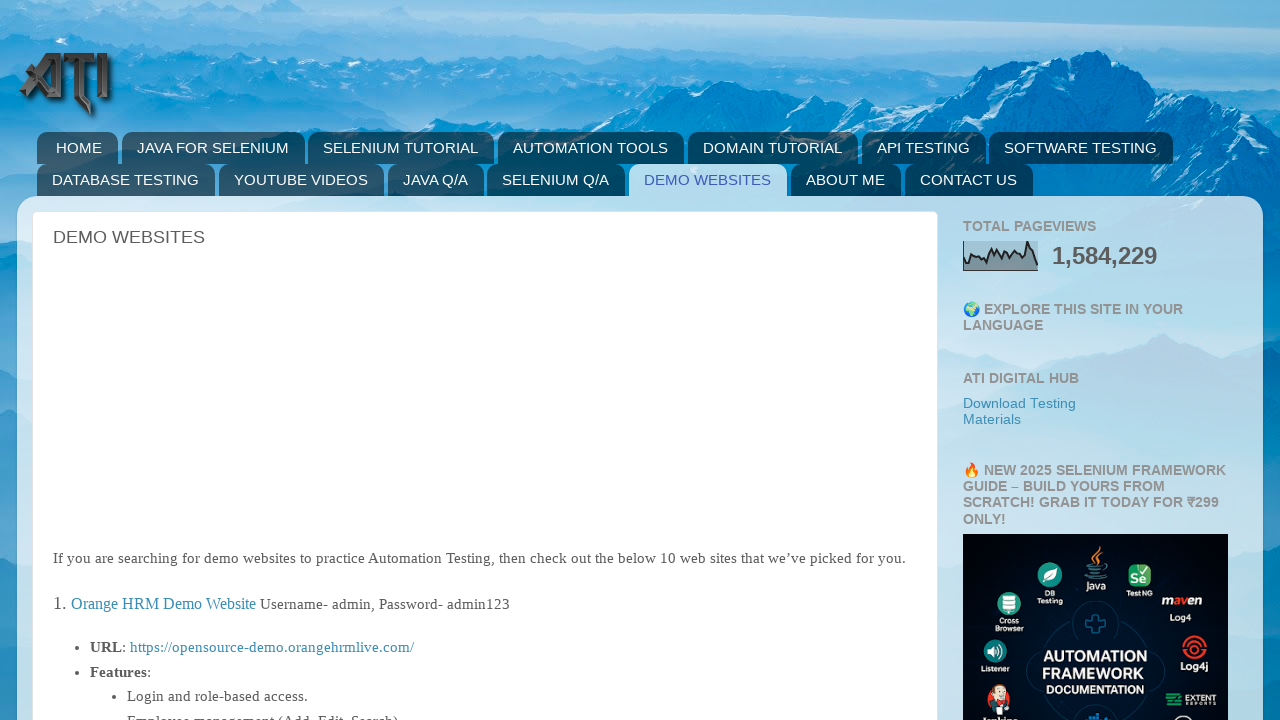